Tests brand navigation by clicking BRAND image and then selecting Nike brand

Starting URL: https://soccerzone.com/footwear/

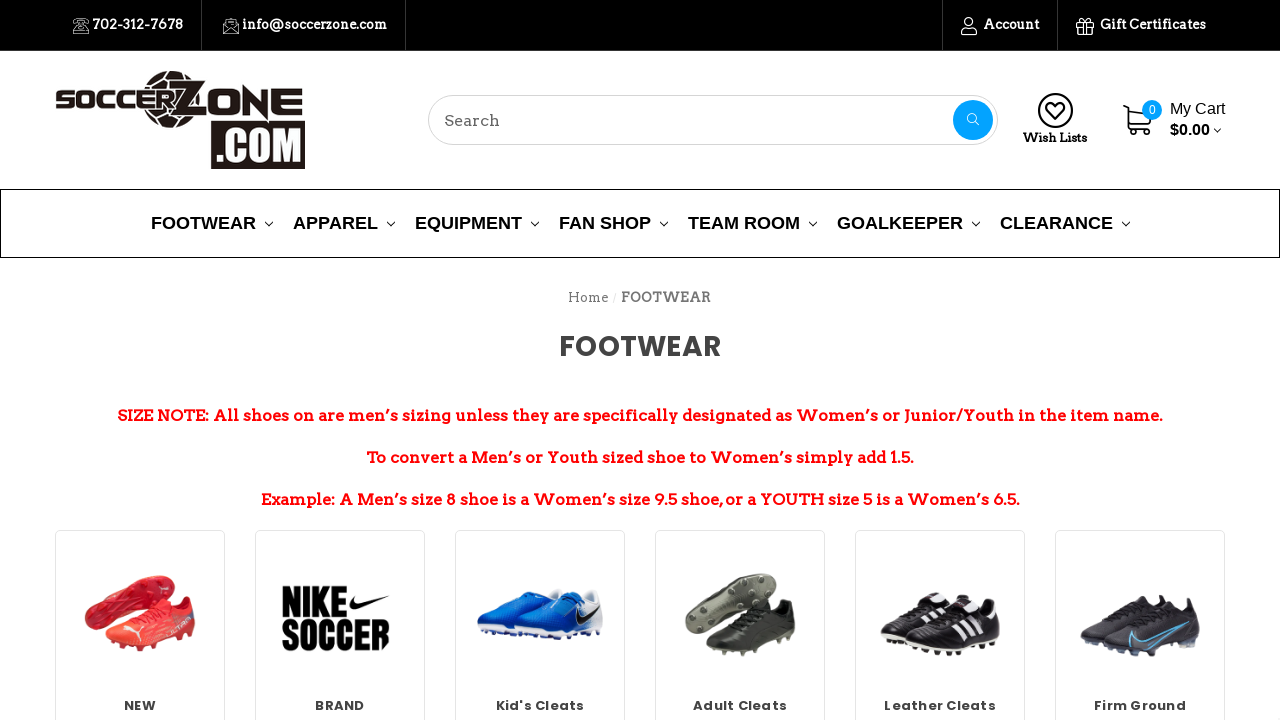

Clicked BRAND image to open brand navigation at (340, 614) on img[title='BRAND']
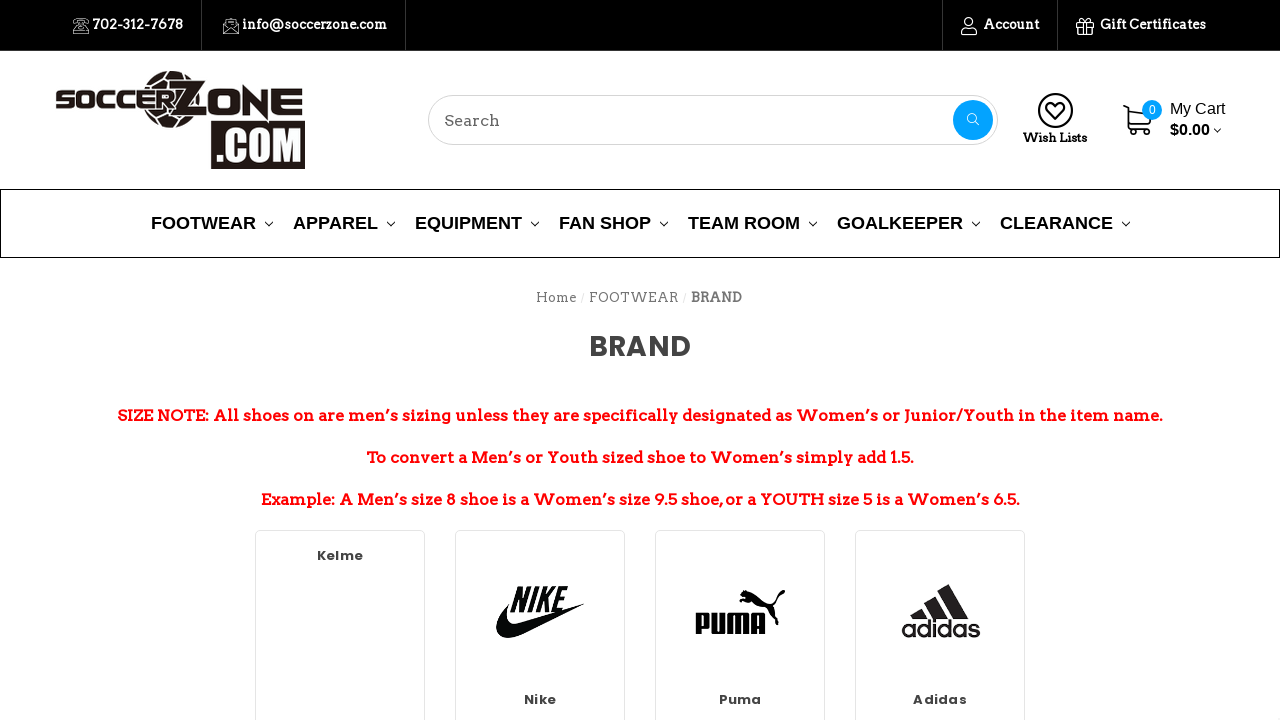

BRAND page heading loaded successfully
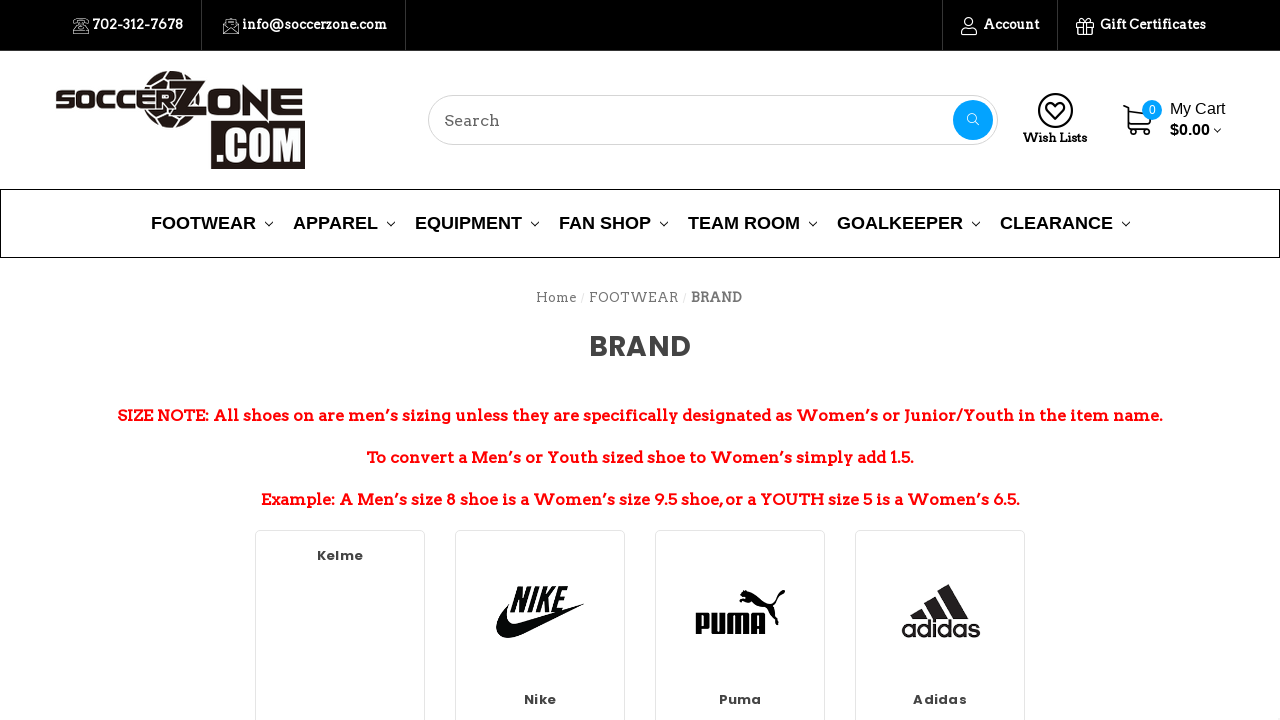

Clicked Nike brand image to select Nike brand at (540, 612) on img[title='Nike']
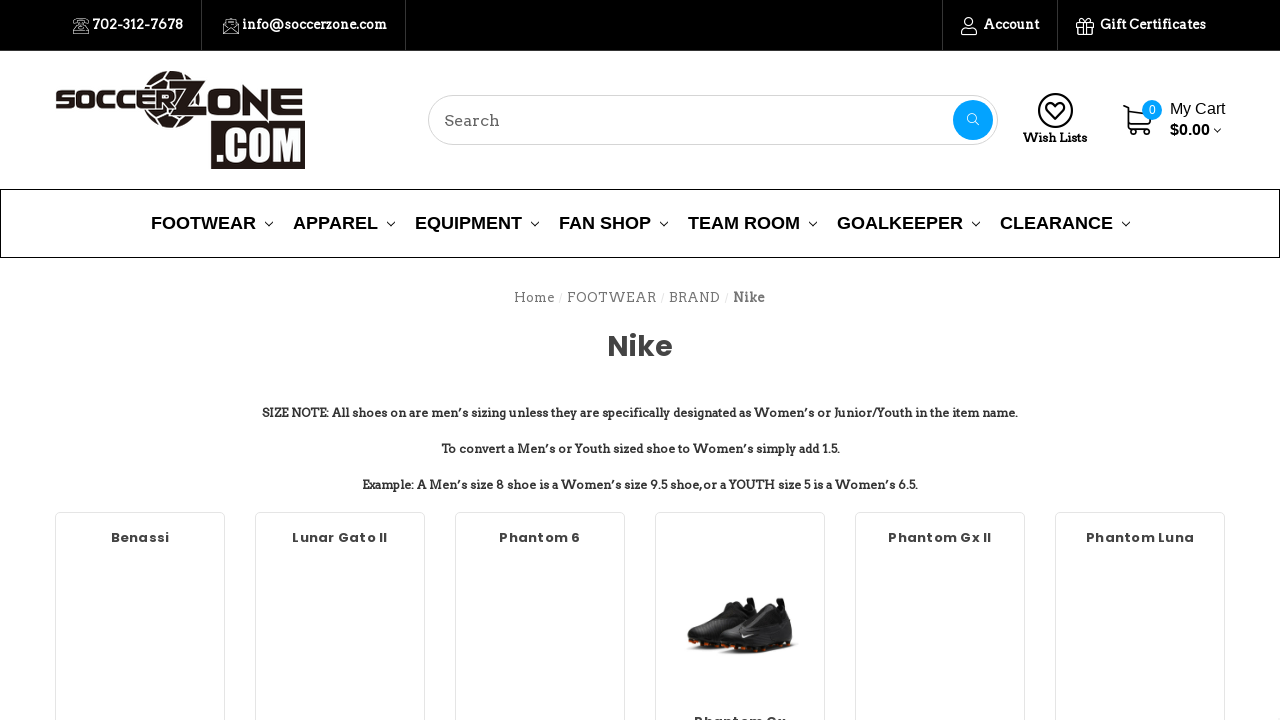

Nike brand page loaded with correct heading
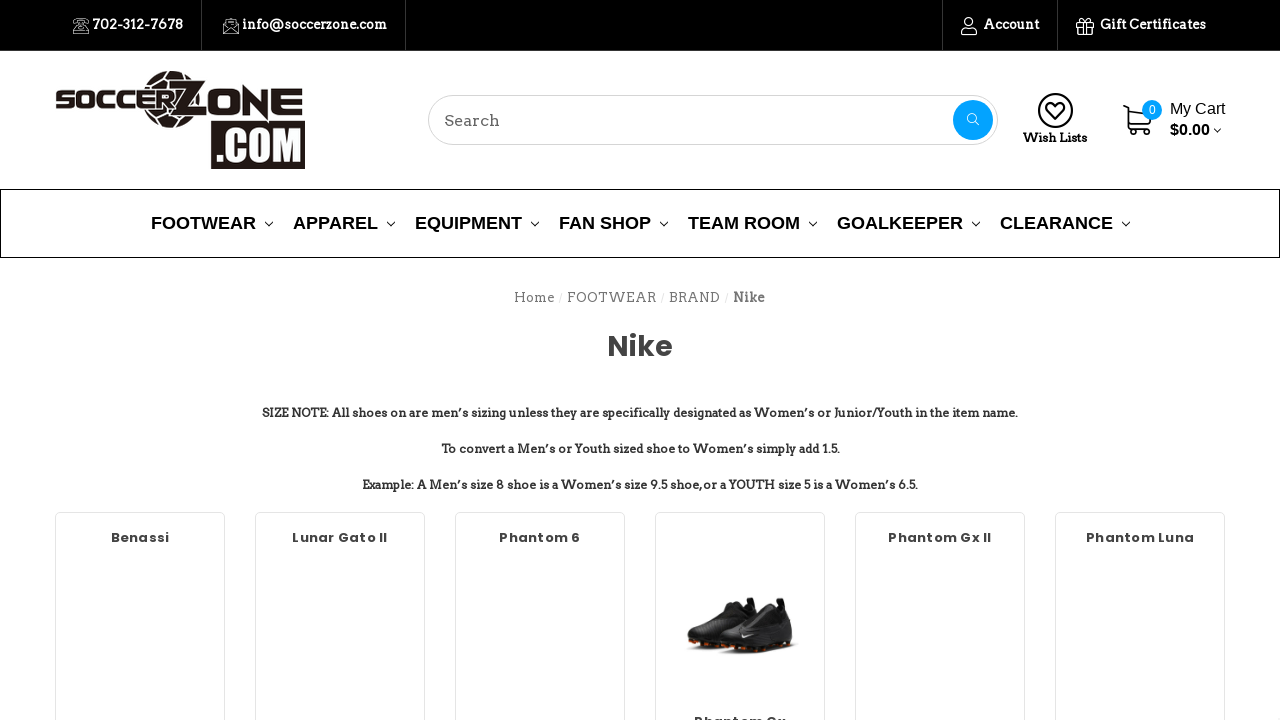

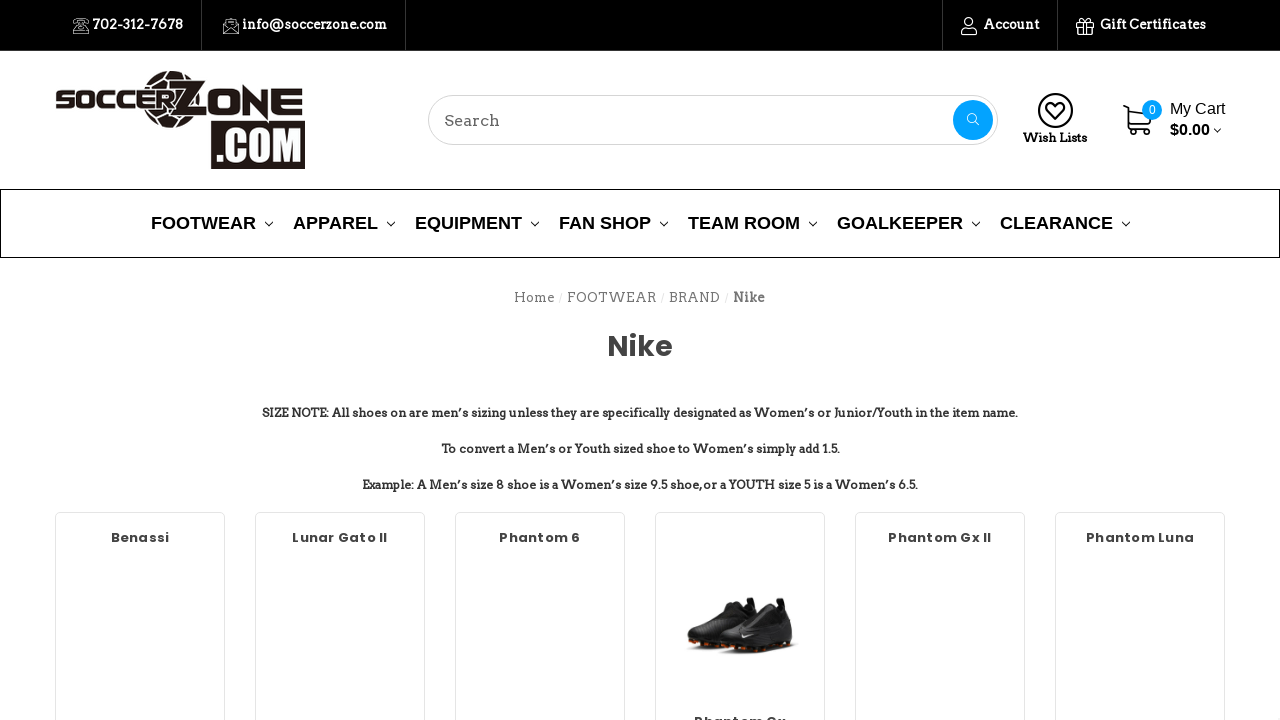